Demonstrates various XPath and CSS selector techniques (starts-with, contains, OR/AND operators, wildcards) by filling and clearing a form input field with different names.

Starting URL: https://www.mycontactform.com

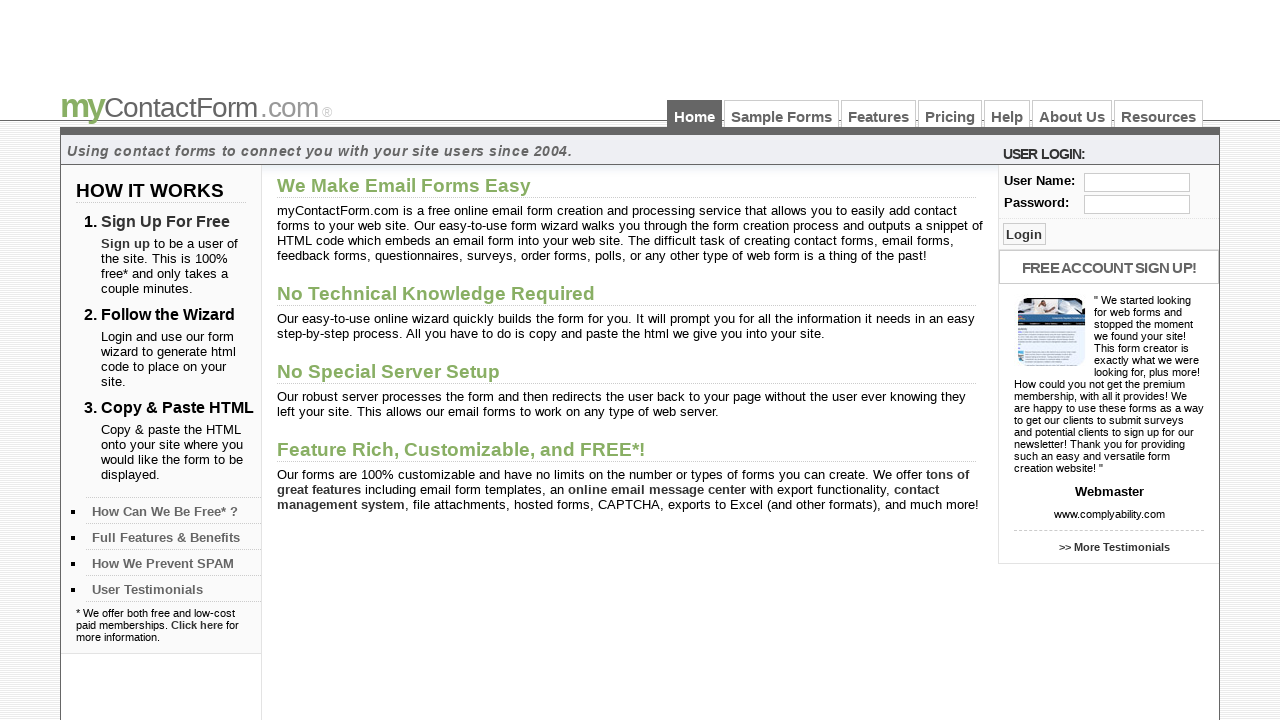

Navigated to contact form page
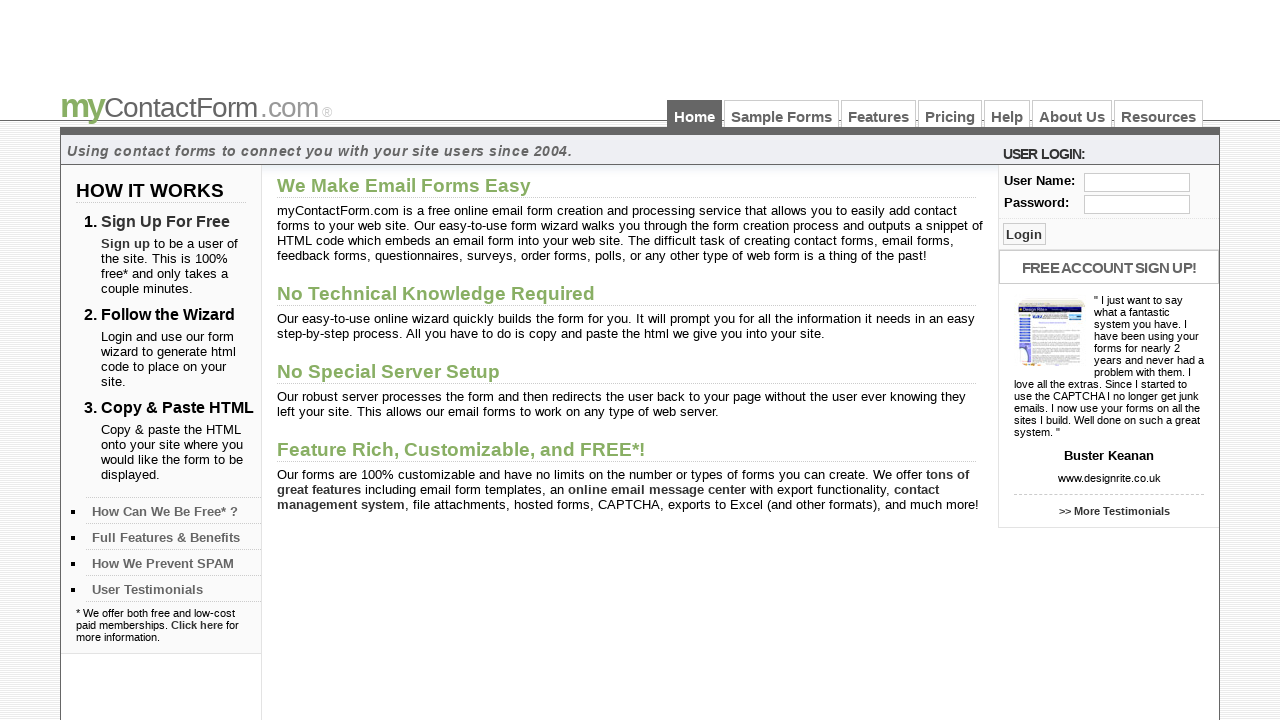

Filled input field using XPath starts-with function with 'Phani' on //input[starts-with(@id,'use')]
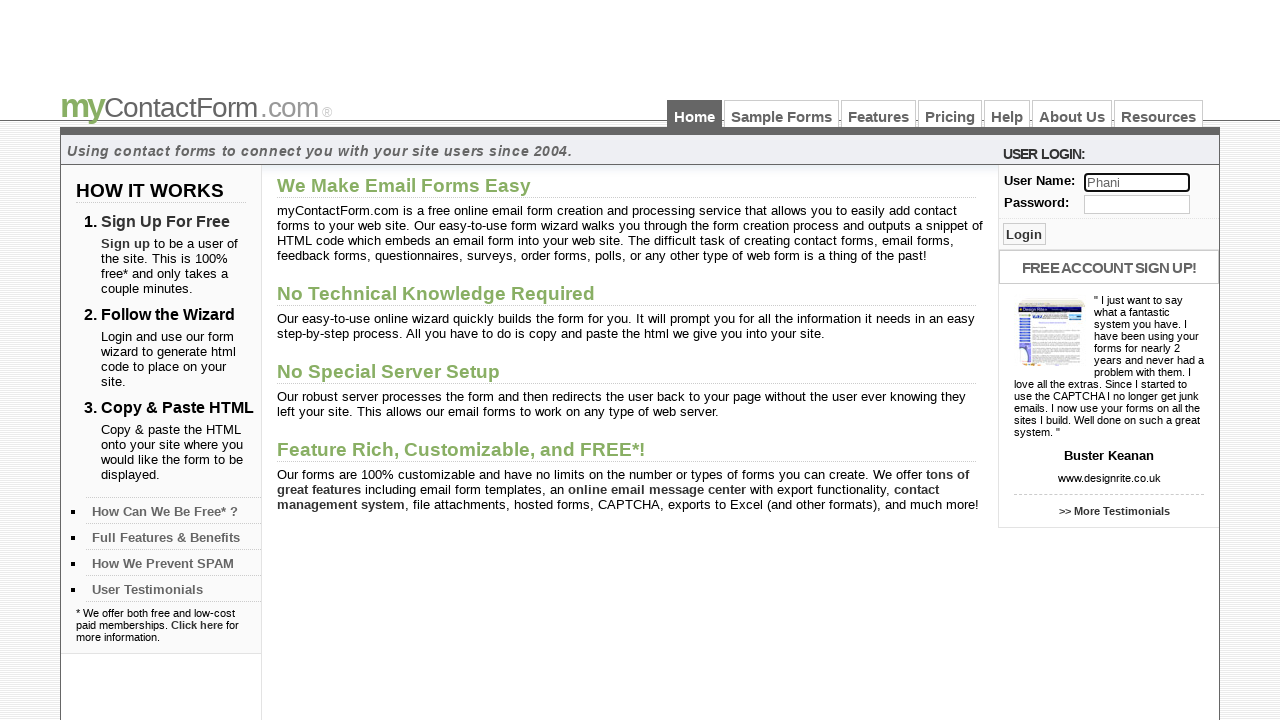

Cleared input field using XPath starts-with function on //input[starts-with(@id,'use')]
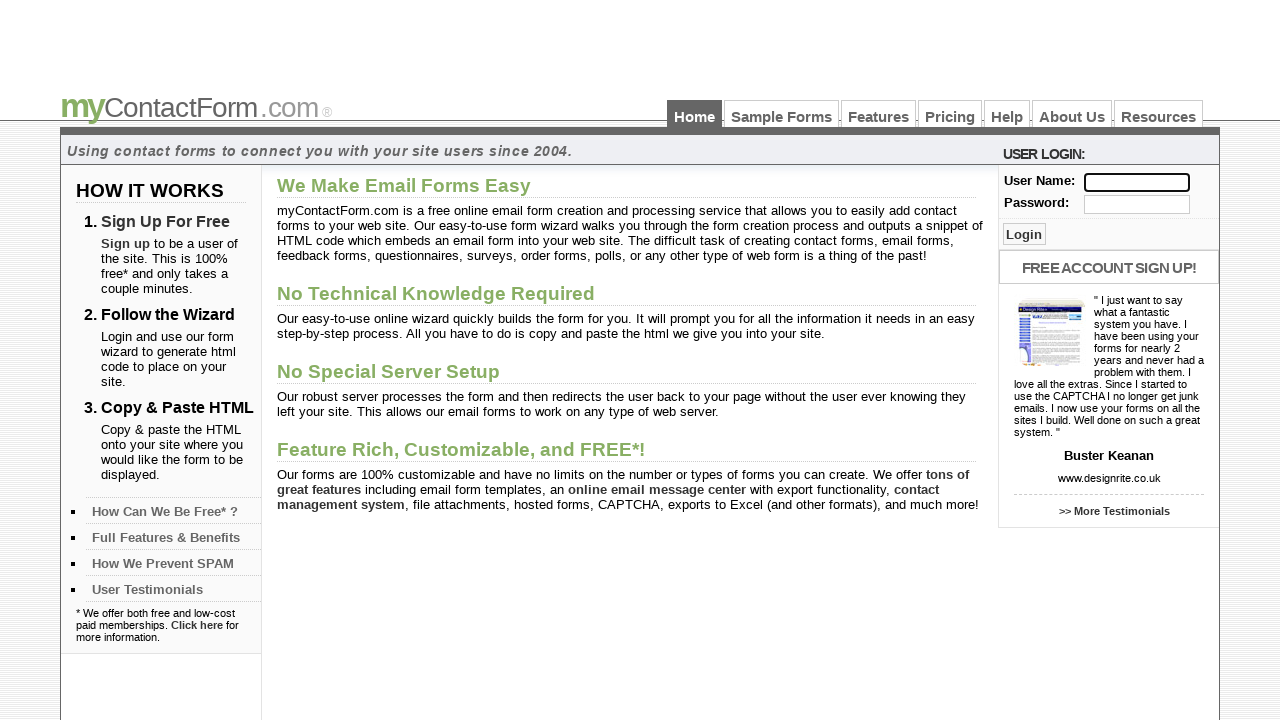

Filled input field using XPath contains function with 'Smith' on //input[contains(@id,'se')]
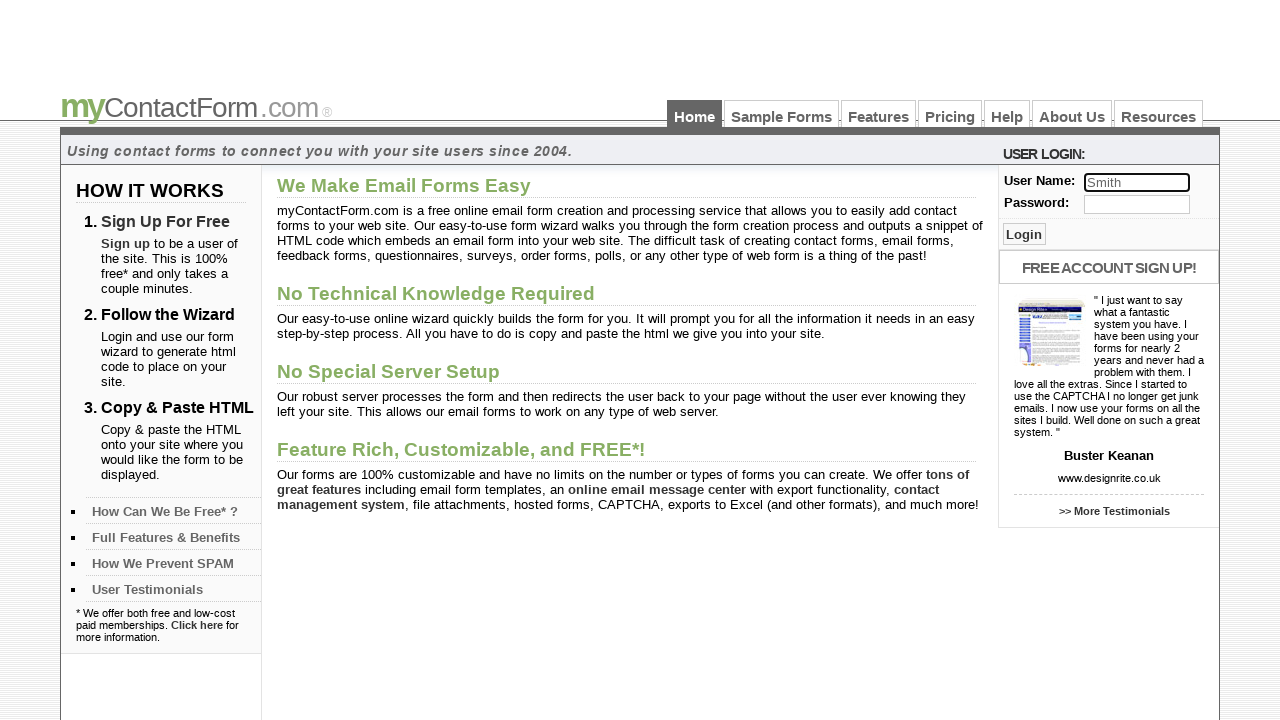

Cleared input field using XPath contains function on //input[contains(@id,'se')]
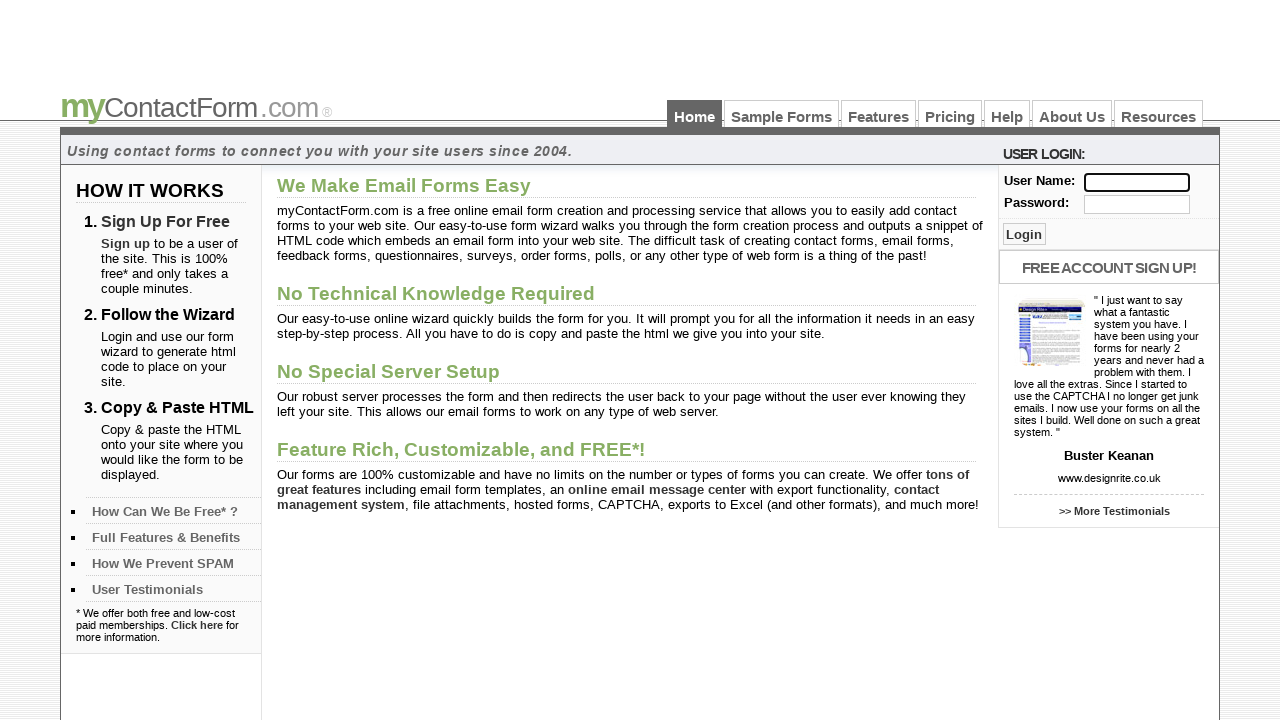

Filled input field using XPath OR operator with 'Swetha' on //input[@id='user' or @name='test']
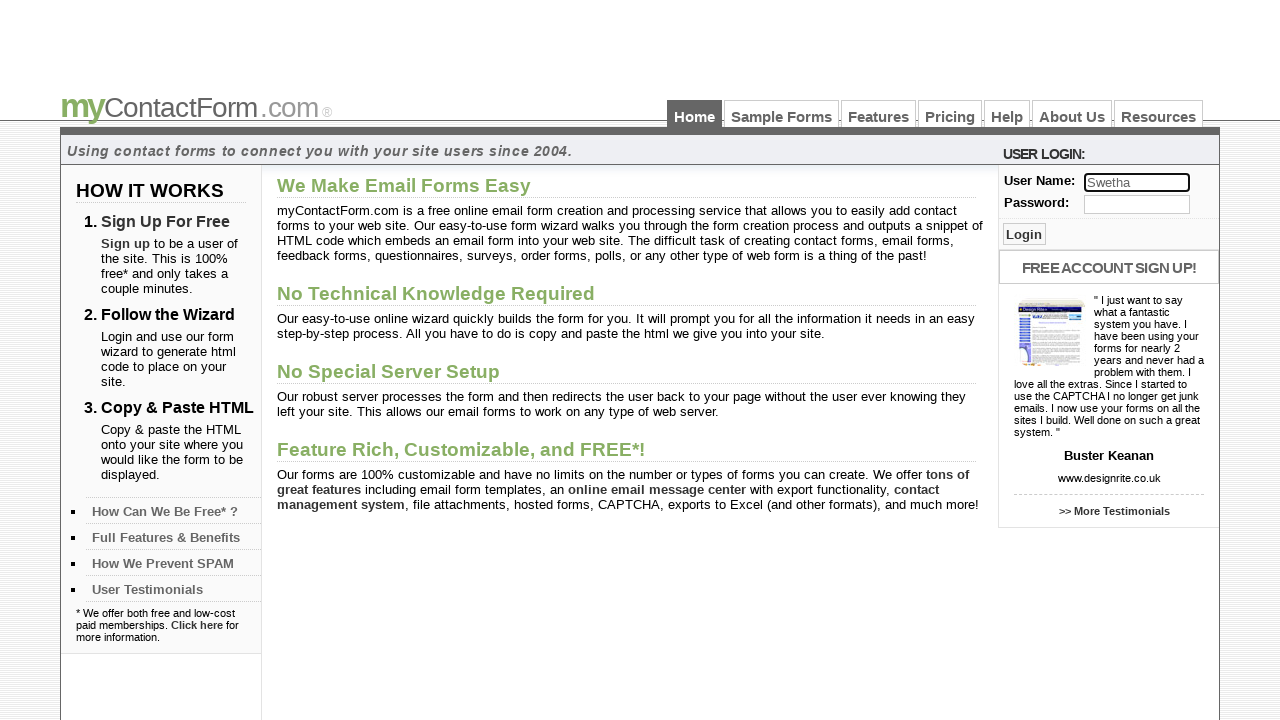

Cleared input field using XPath OR operator on //input[@id='user' or @name='test']
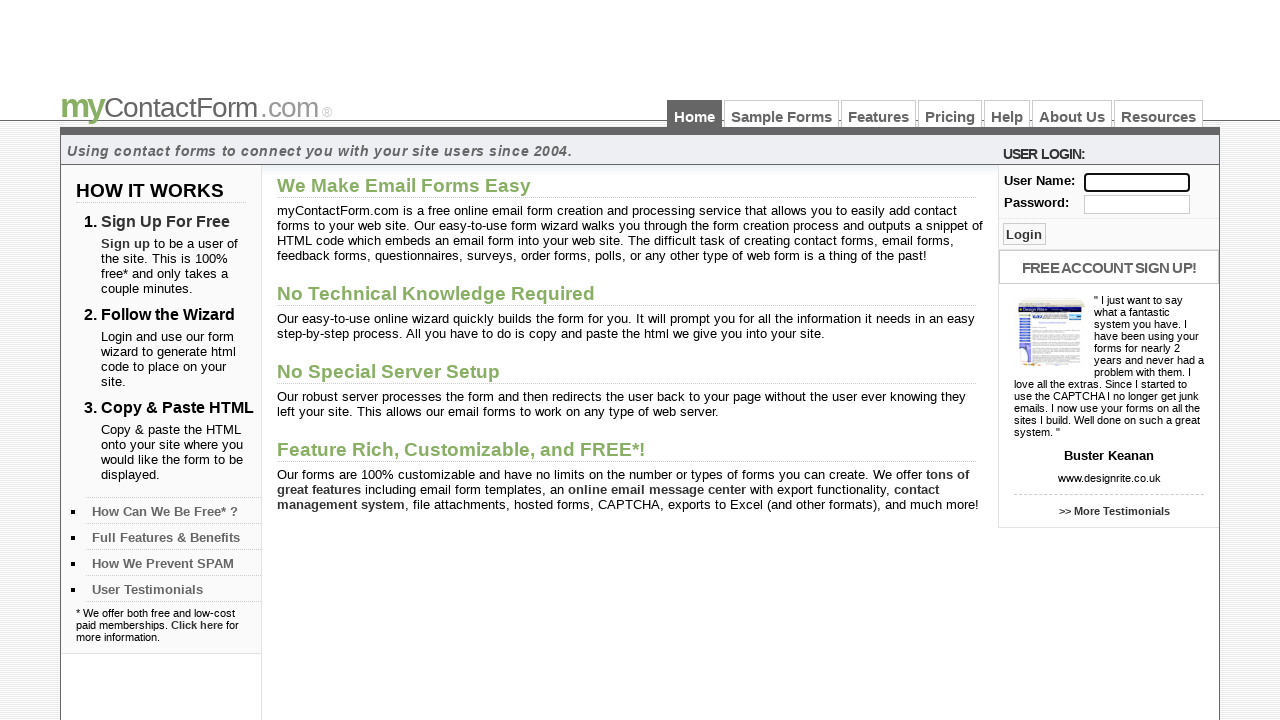

Filled input field using XPath pipe (OR) operator with 'Pavithra' on //input[@id='user']|//input[@name='user']
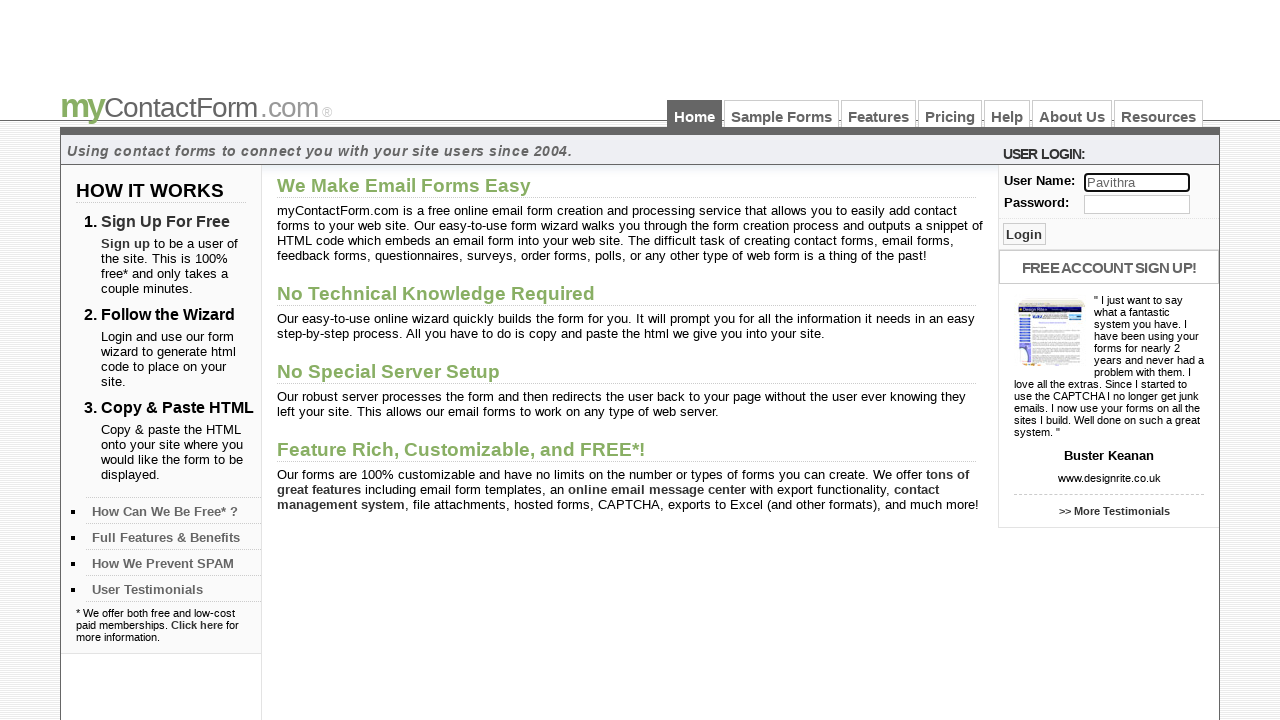

Cleared input field using XPath pipe (OR) operator on //input[@id='user']|//input[@name='user']
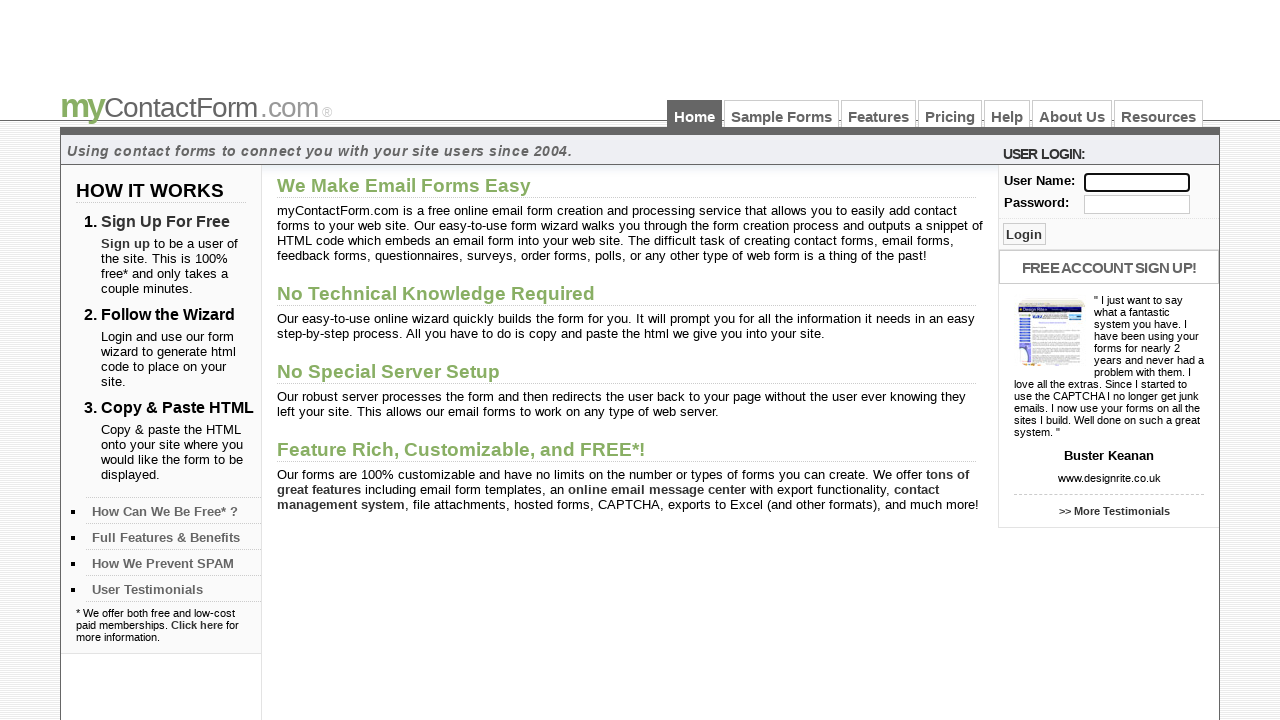

Filled input field using XPath AND operator with 'Rajesh' on //input[@id='user' and @name='user']
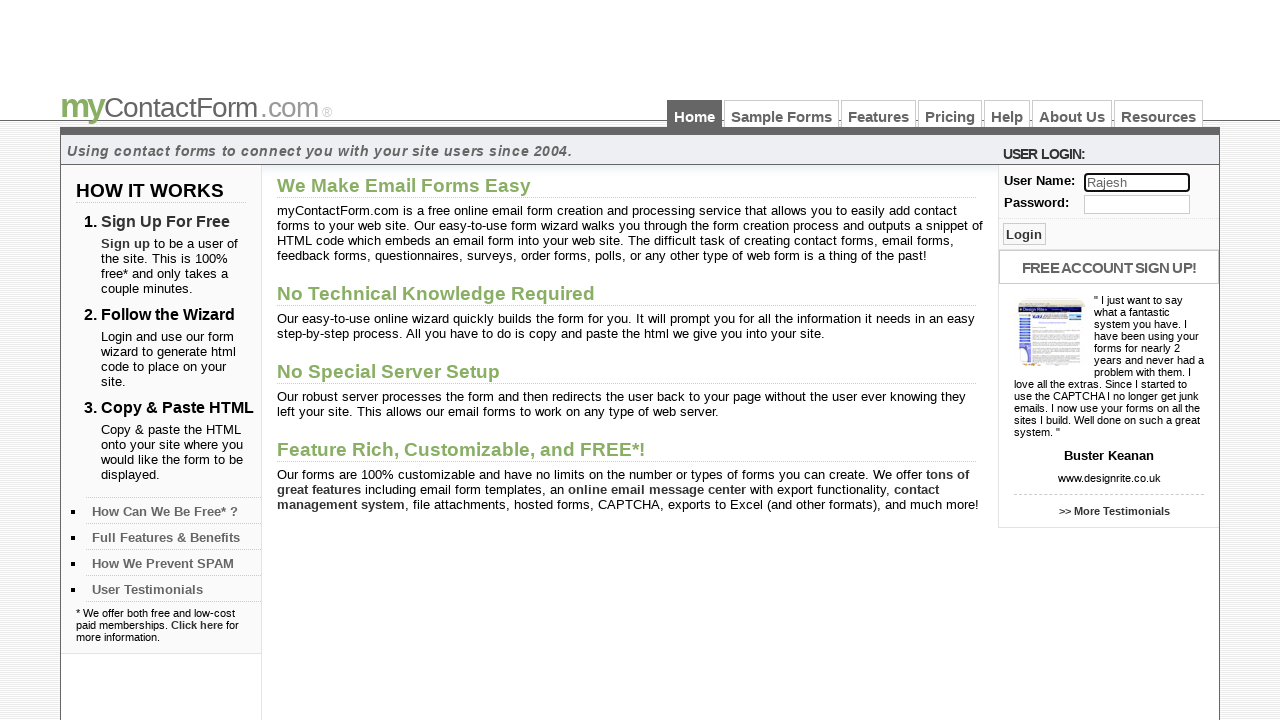

Cleared input field using XPath AND operator on //input[@id='user' and @name='user']
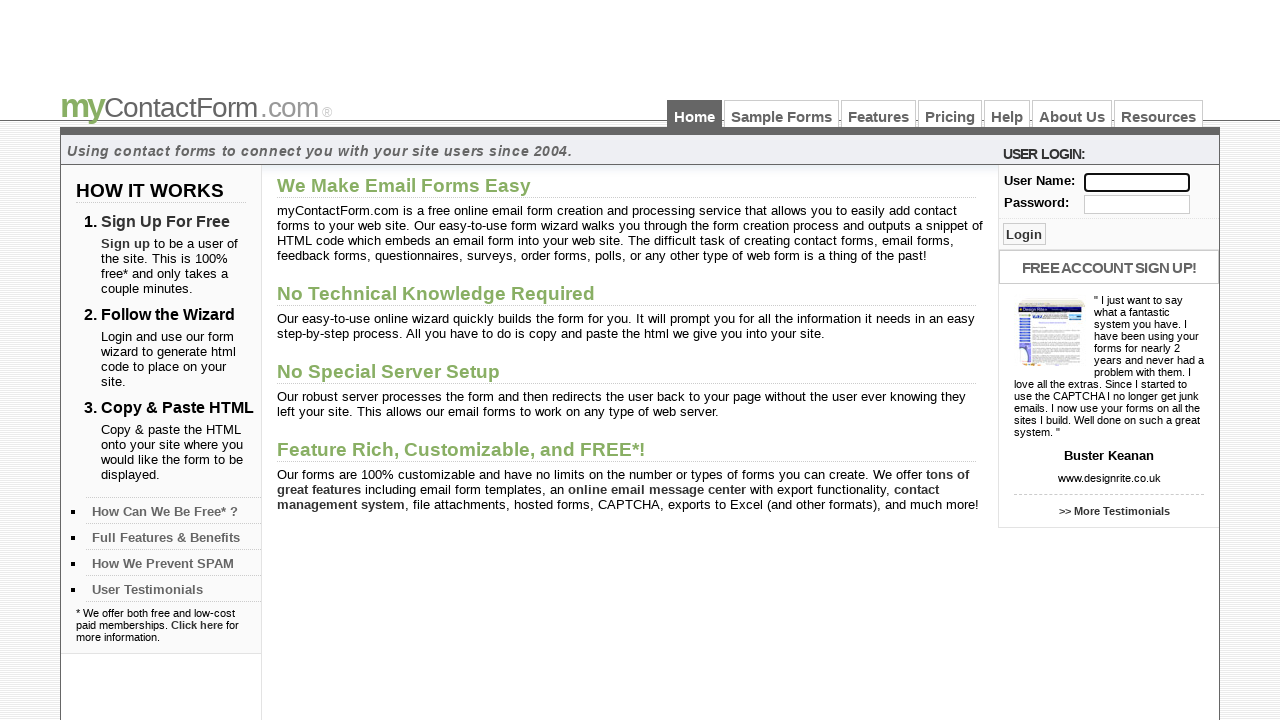

Filled input field using XPath starts-with function again with 'Phani' on //input[starts-with(@id,'use')]
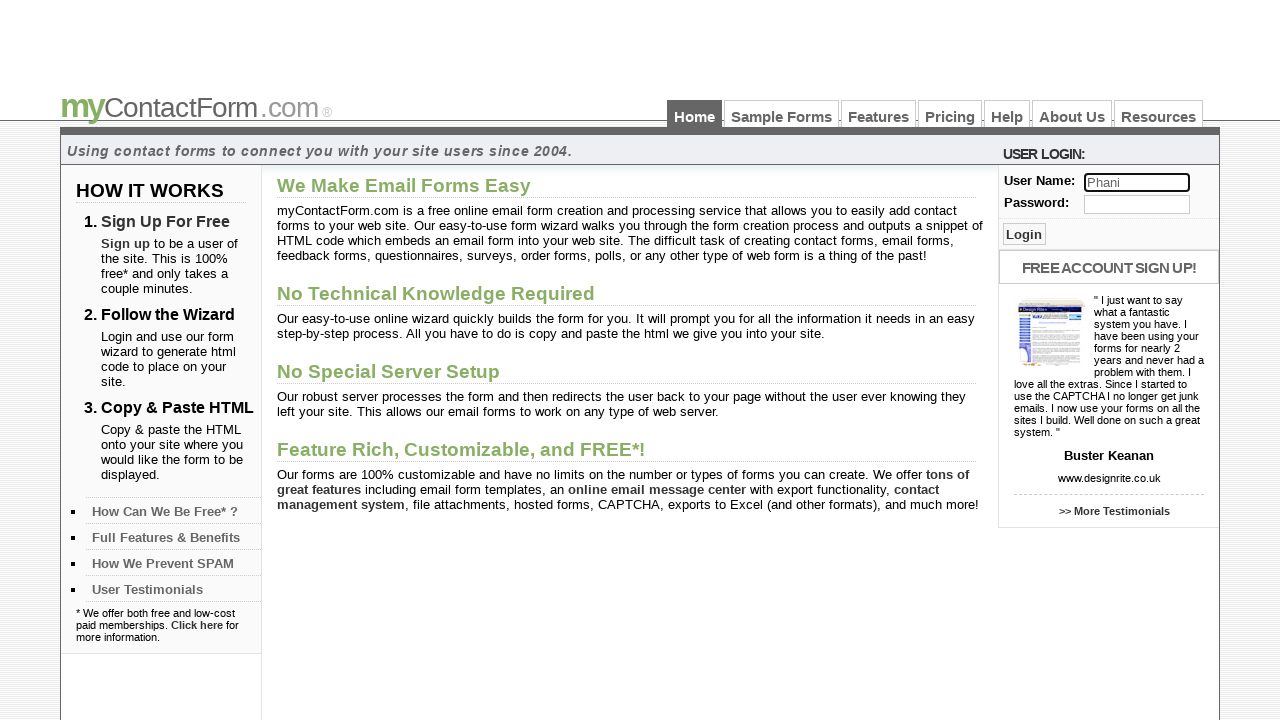

Cleared input field using XPath starts-with function again on //input[starts-with(@id,'use')]
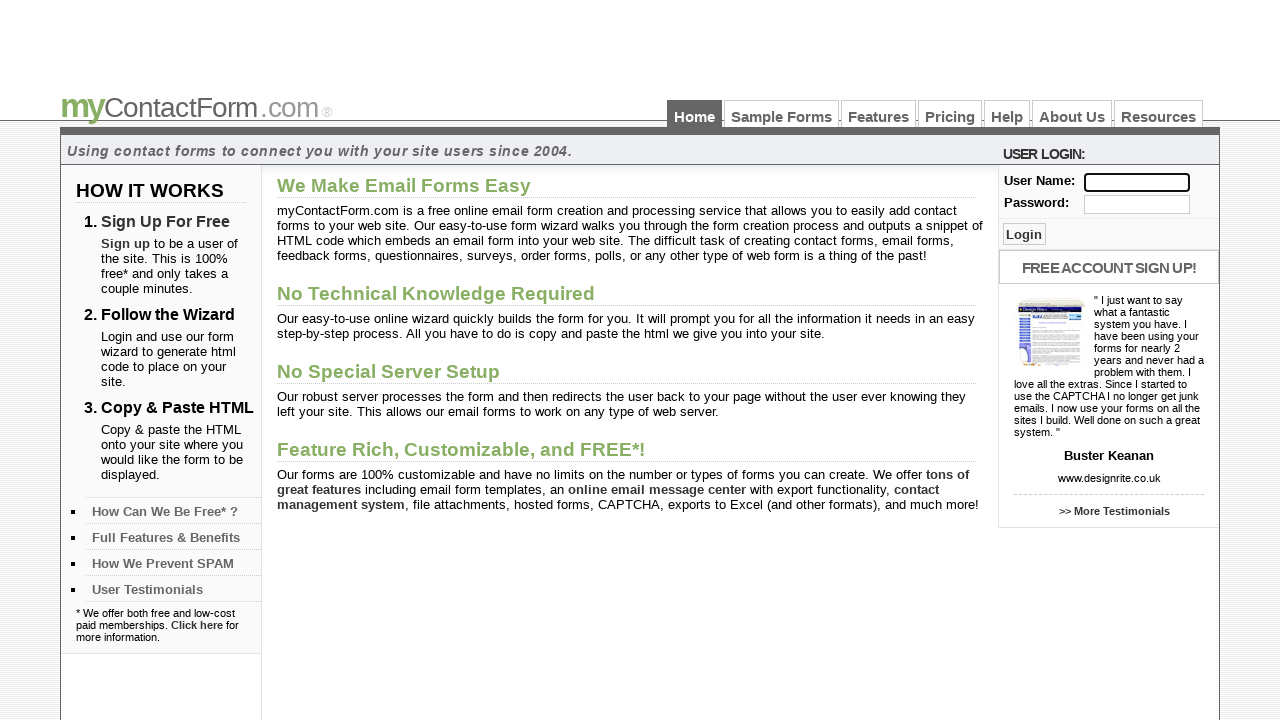

Filled input field using CSS startswith wildcard with 'Sai' on input[id^='use']
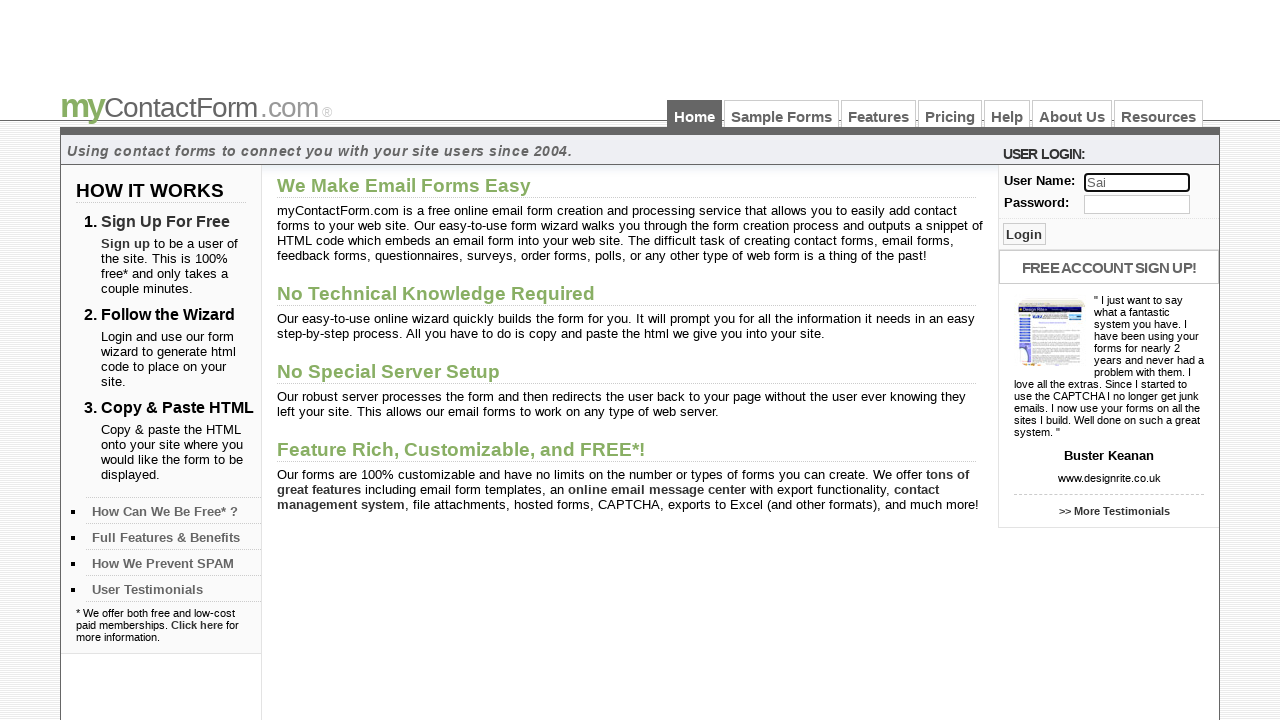

Cleared input field using CSS startswith wildcard on input[id^='use']
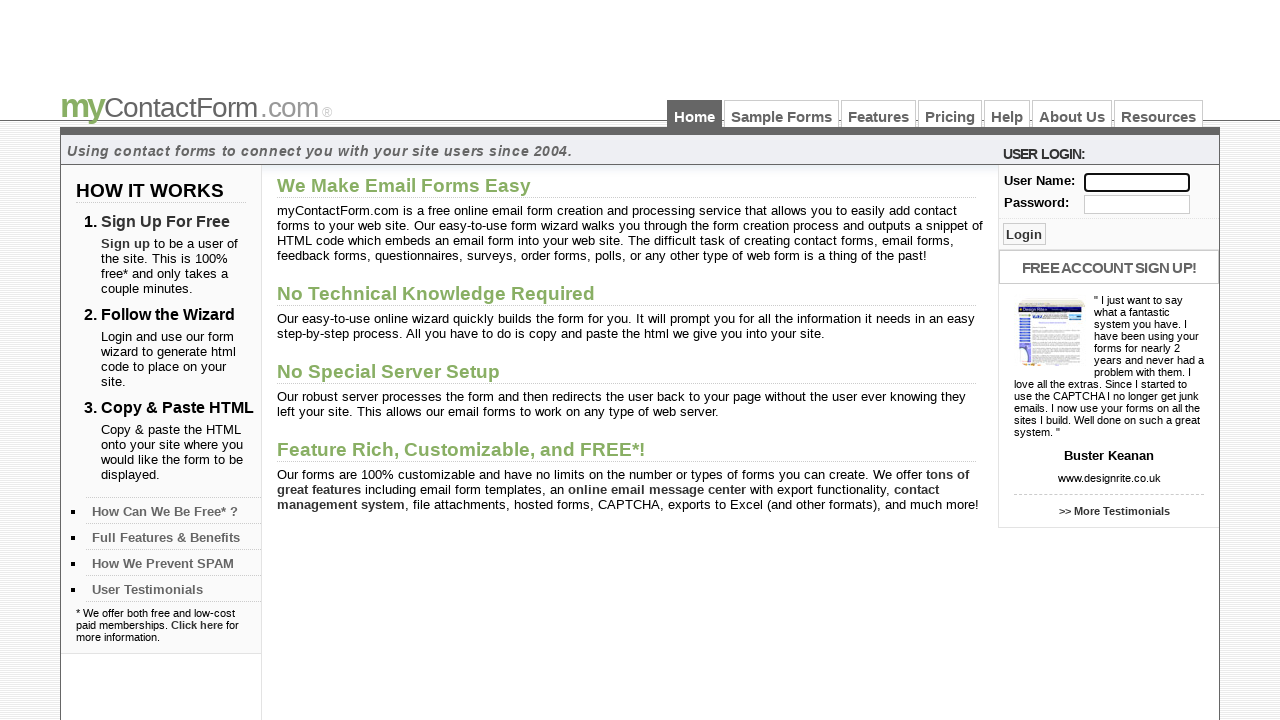

Filled input field using CSS endswith wildcard with 'Akhil' on input[id$='ser']
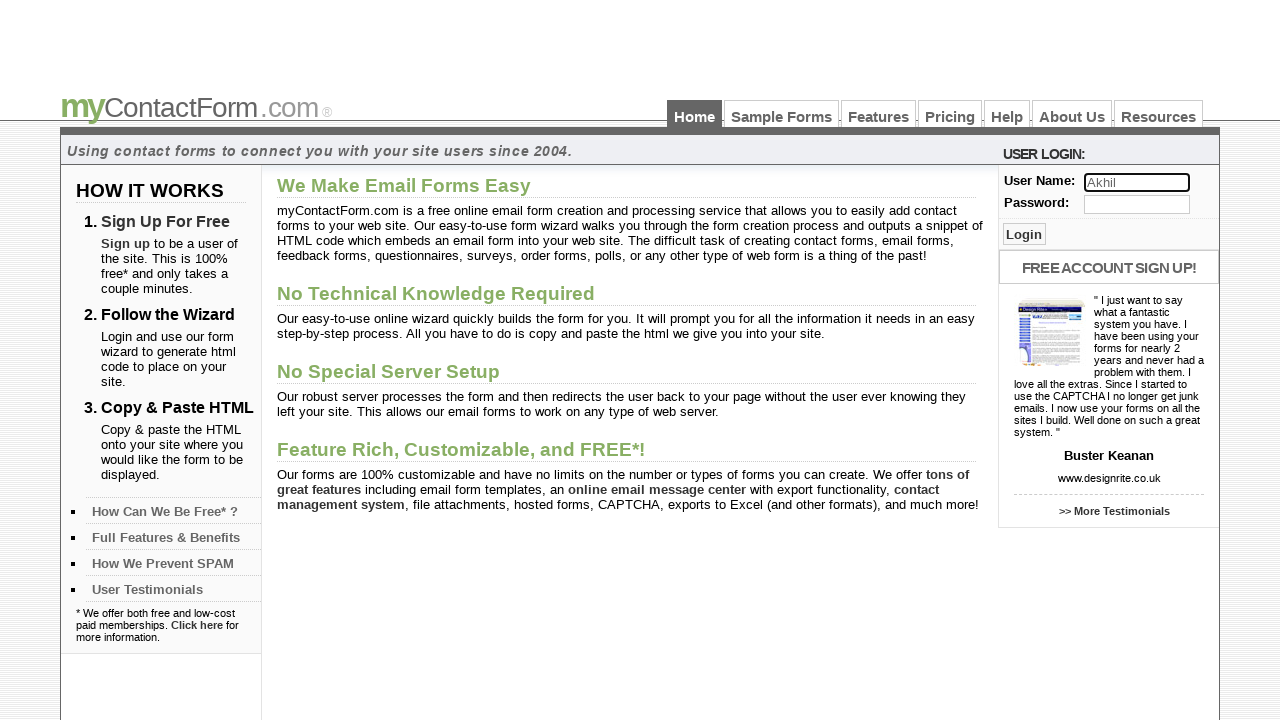

Cleared input field using CSS endswith wildcard on input[id$='ser']
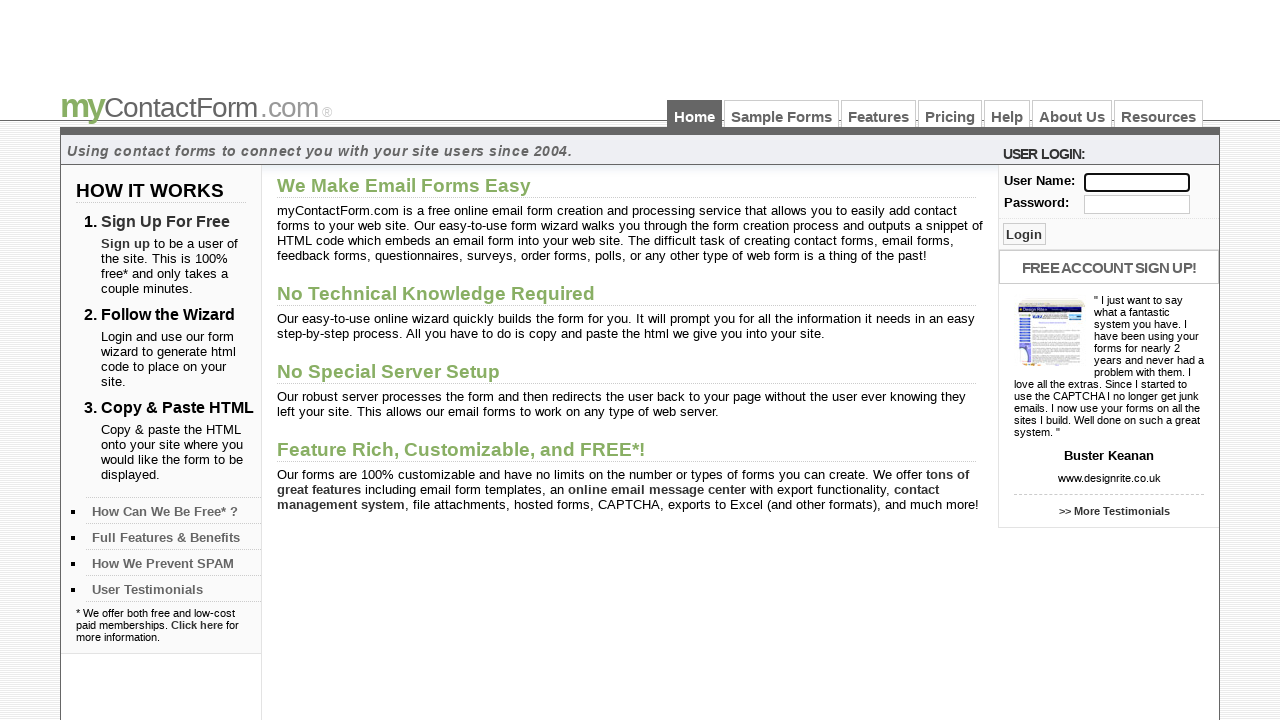

Filled input field using CSS contains wildcard with 'Azhar' on input[id*='se']
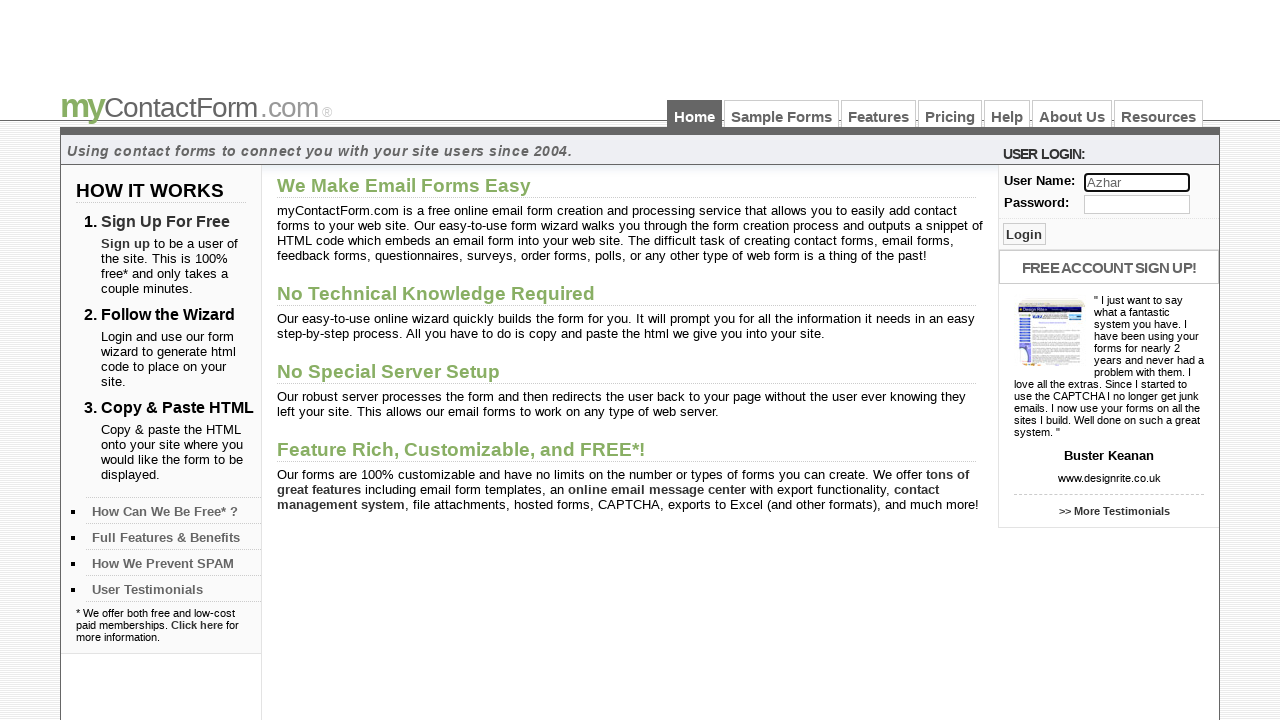

Cleared input field using CSS contains wildcard on input[id*='se']
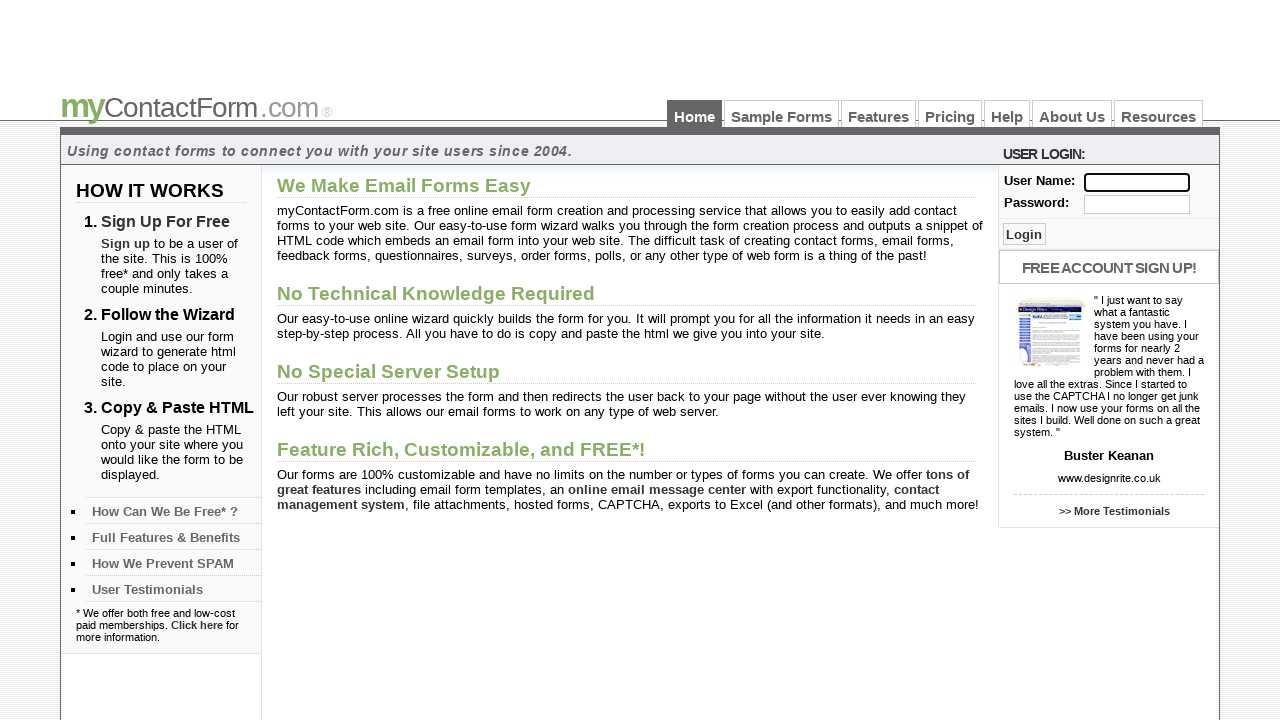

Filled input field using CSS ID selector with 'Mounika' on input#user
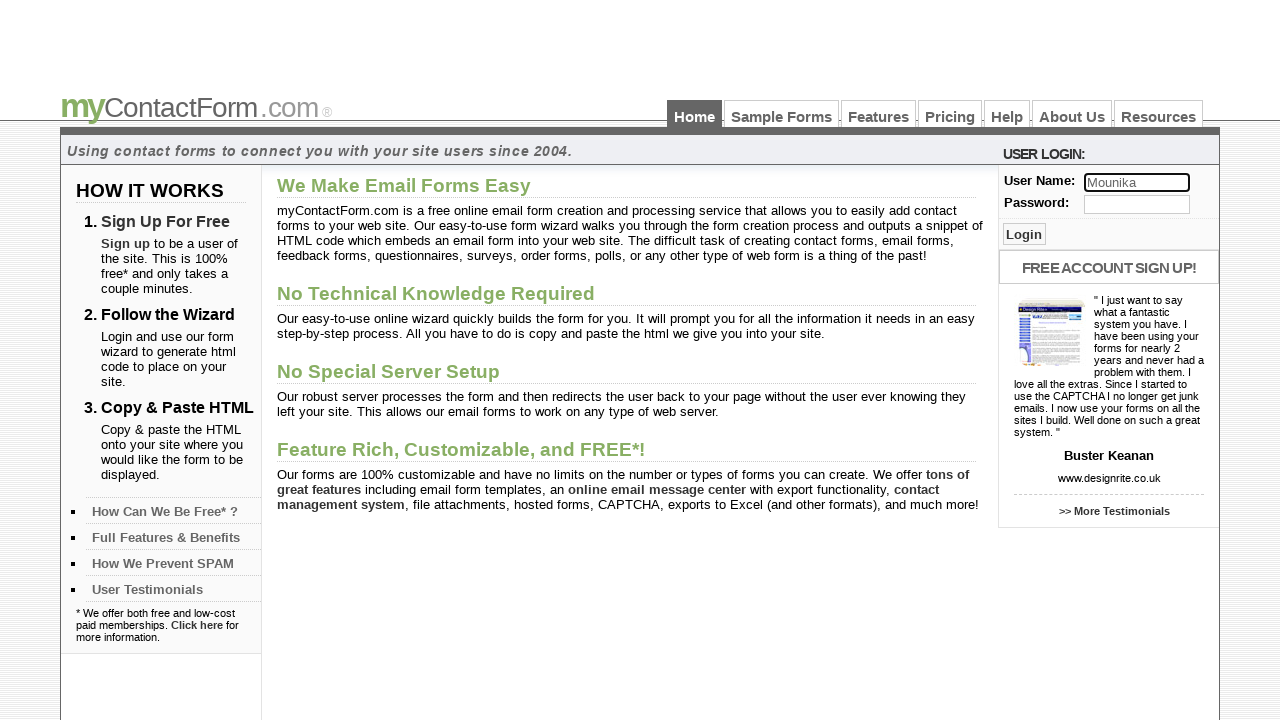

Cleared input field using CSS ID selector on input#user
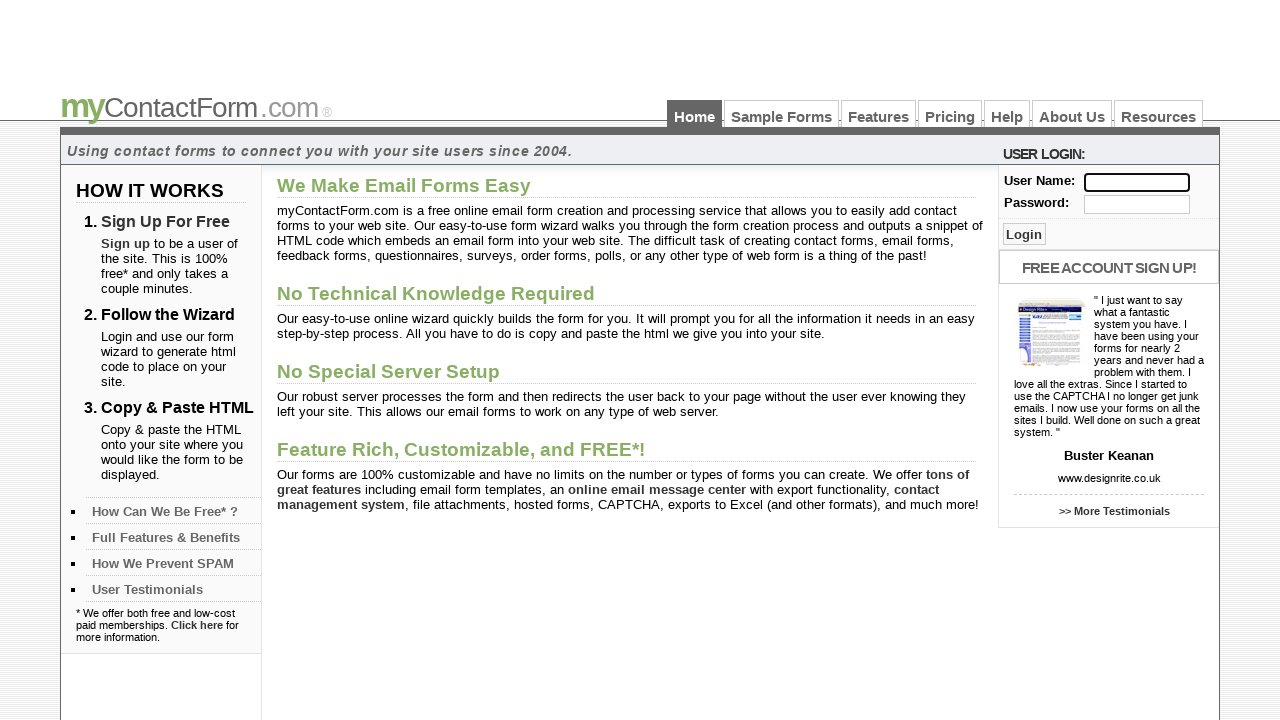

Filled input field using CSS class selector with 'Jyoshna' on input.txt_log
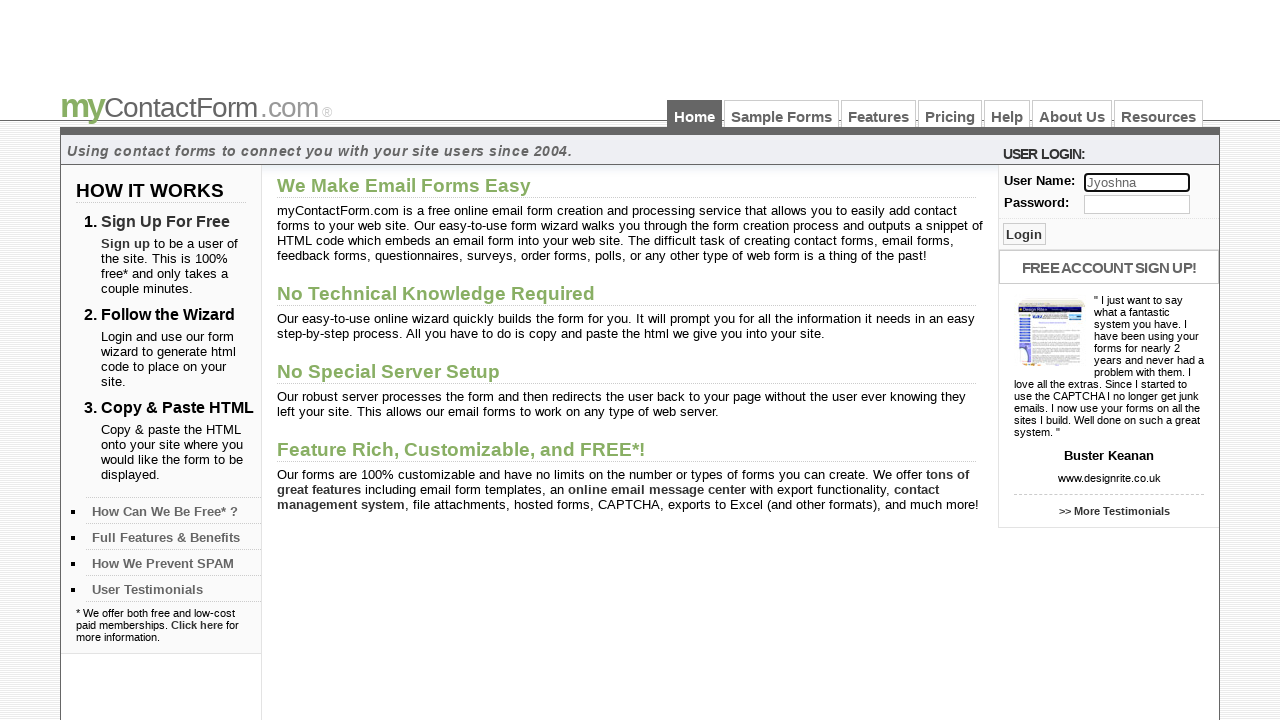

Cleared input field using CSS class selector on input.txt_log
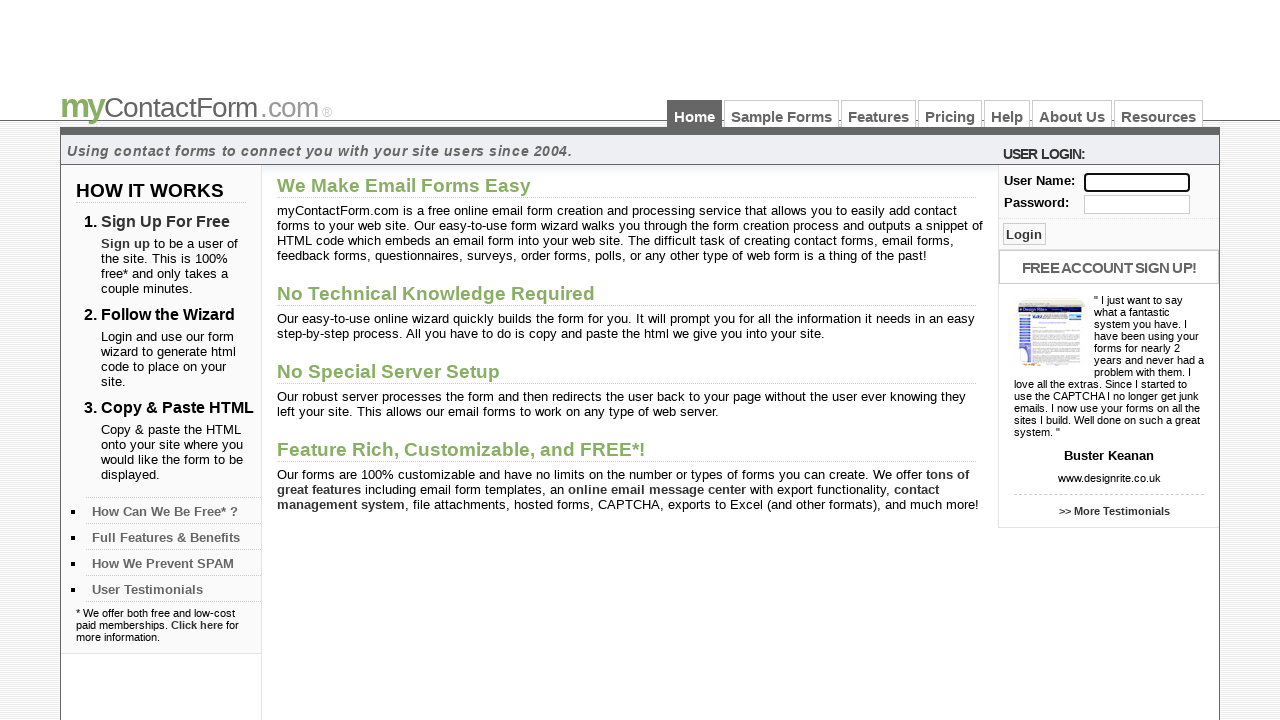

Filled input field using CSS OR operator (comma) with 'Hanish' on input[id='user'],[name='test']
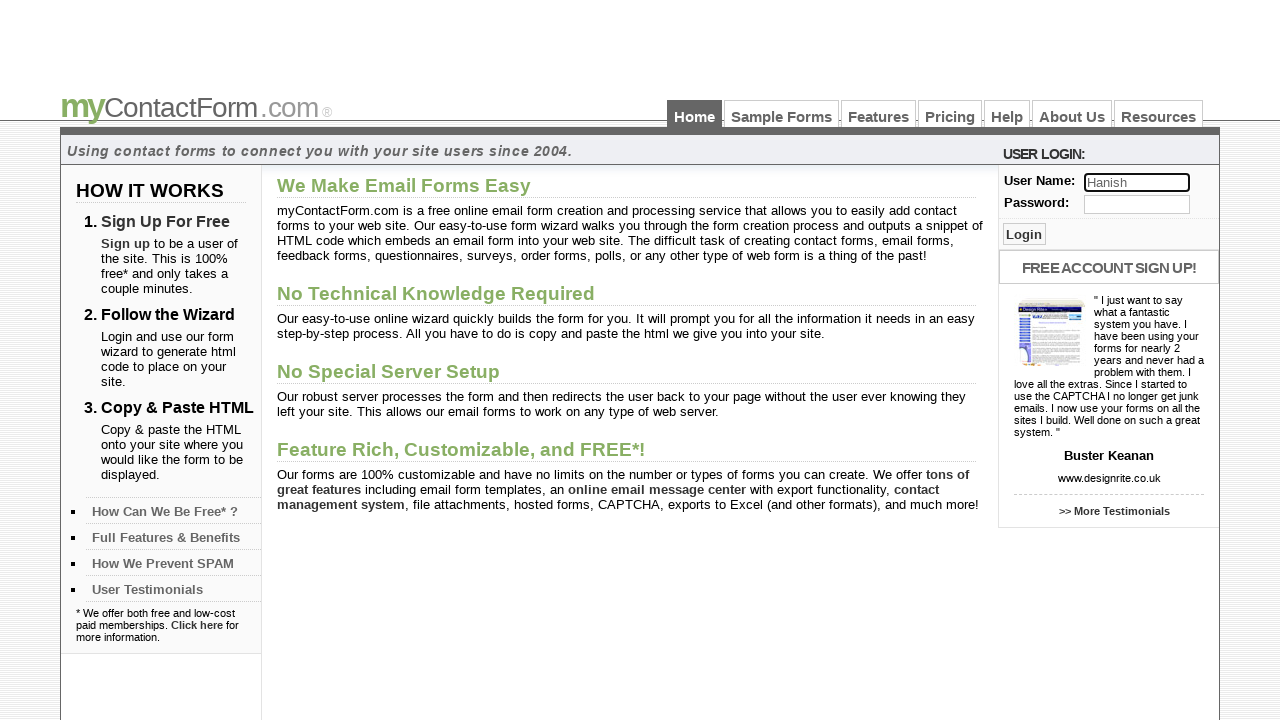

Cleared input field using CSS OR operator (comma) on input[id='user'],[name='test']
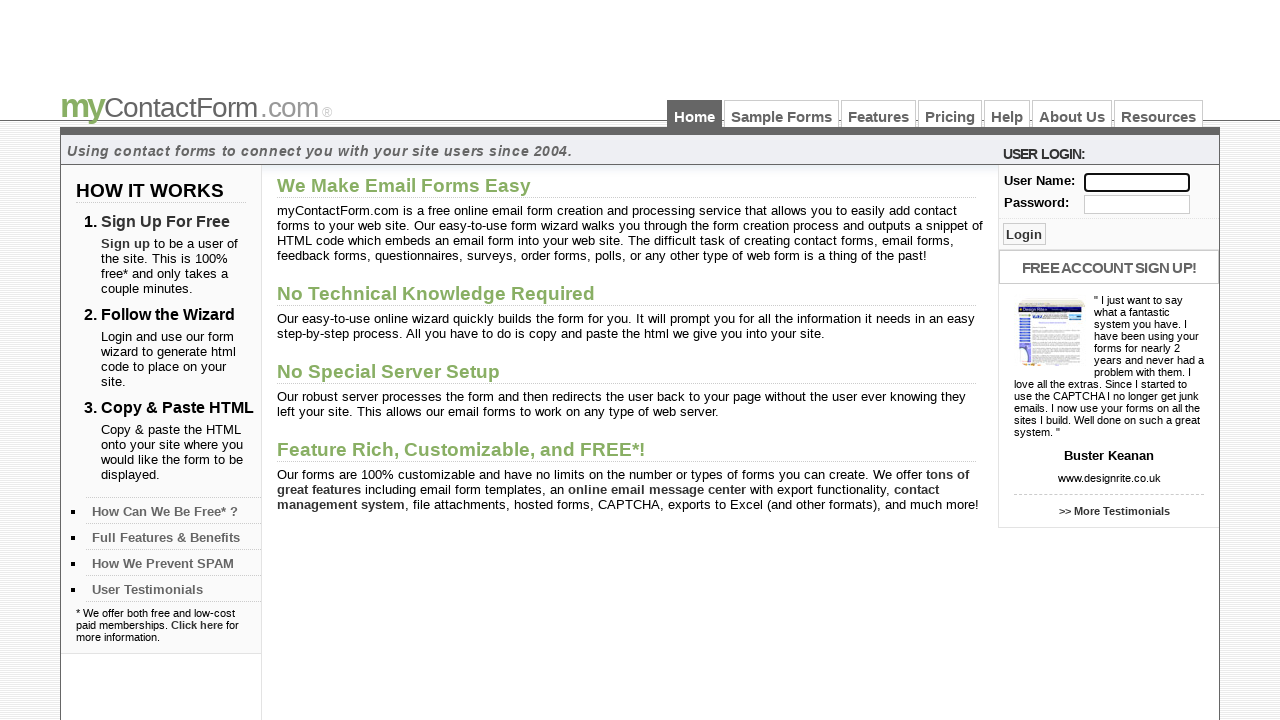

Filled input field using CSS AND operator (chained attributes) with 'Shyam' on input[id='user'][name='user']
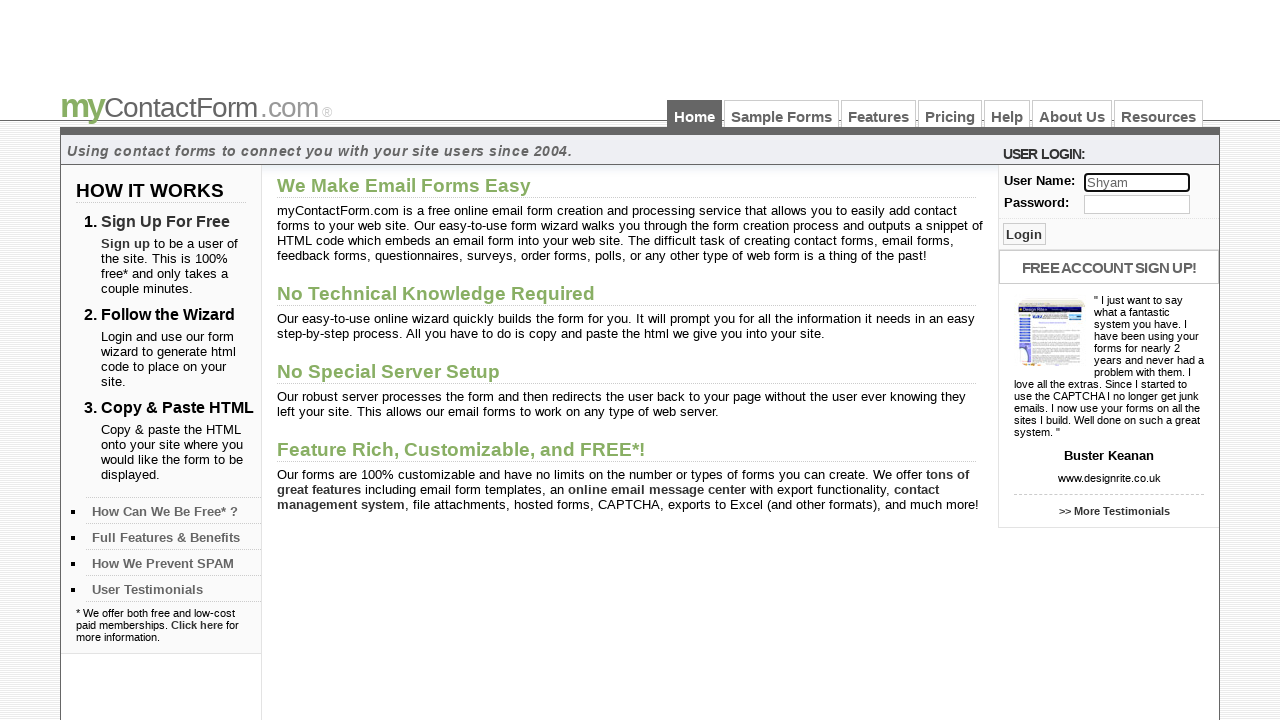

Cleared input field using CSS AND operator (chained attributes) on input[id='user'][name='user']
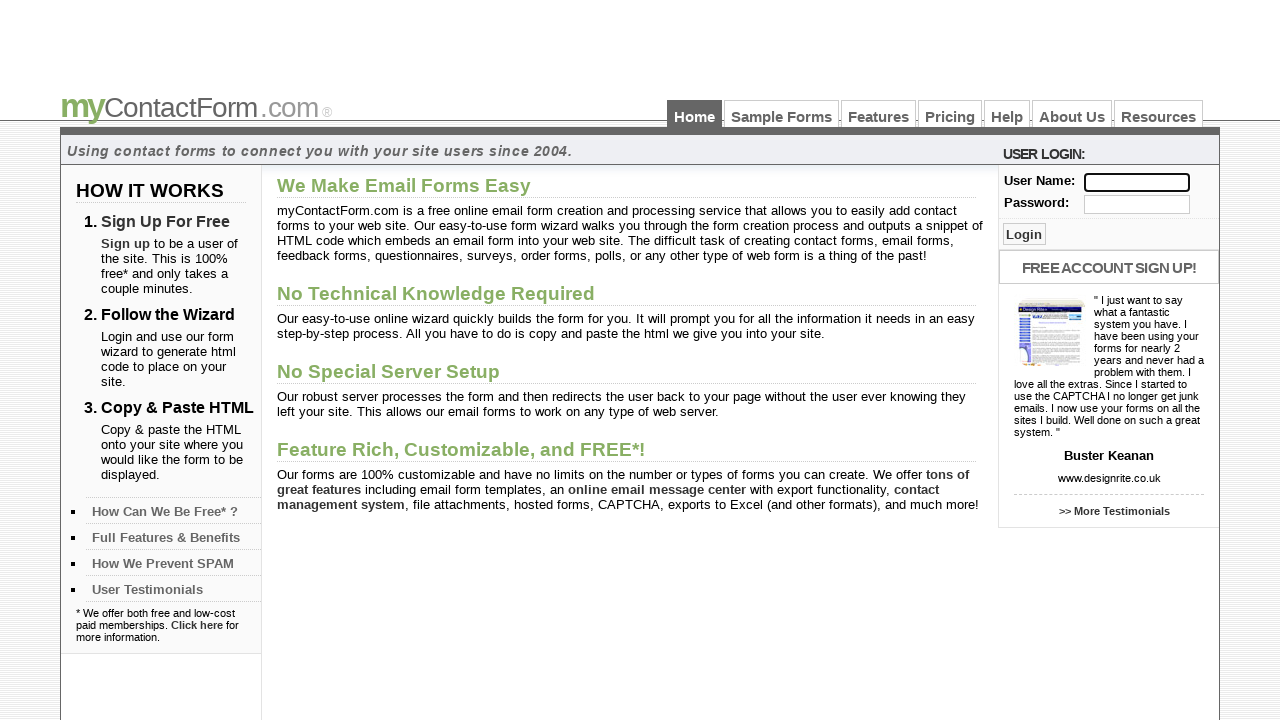

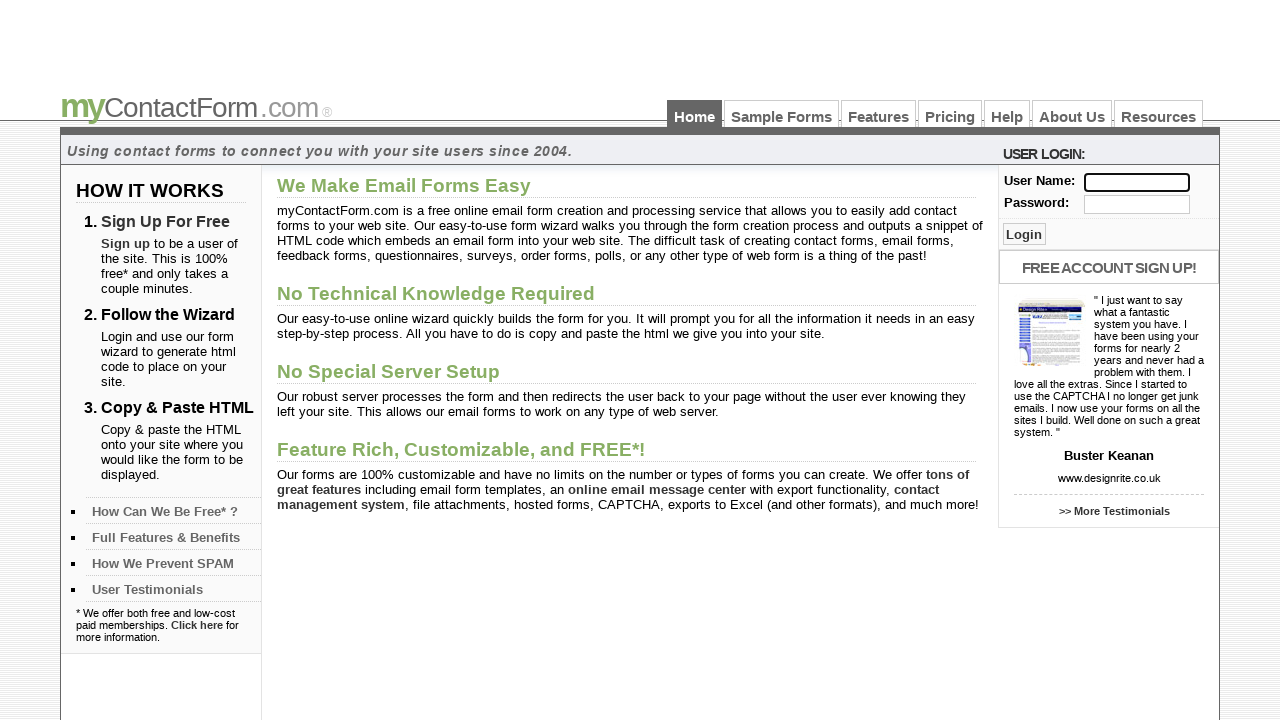